Tests that navigation links are visible on the homepage by checking for key navigation items in Arabic.

Starting URL: https://www.stellarspeak.online

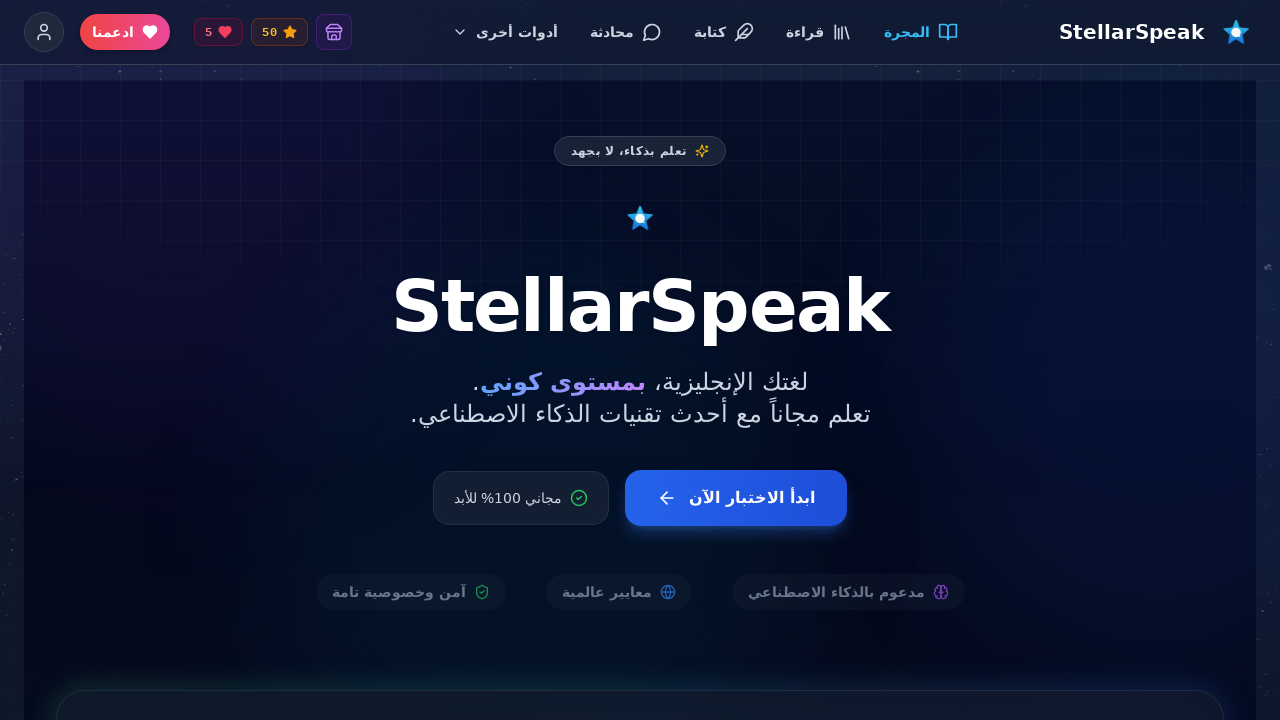

Located navigation link: دليل القواعس
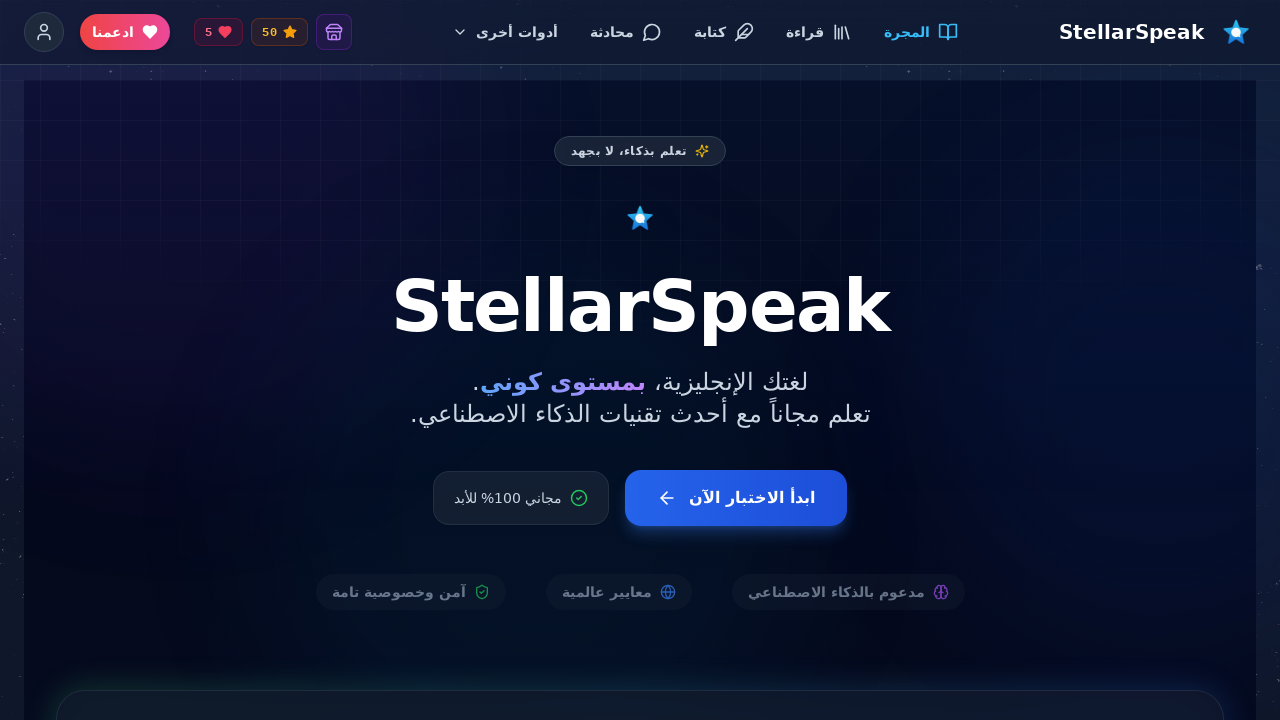

Navigation link not visible: دليل القواعس
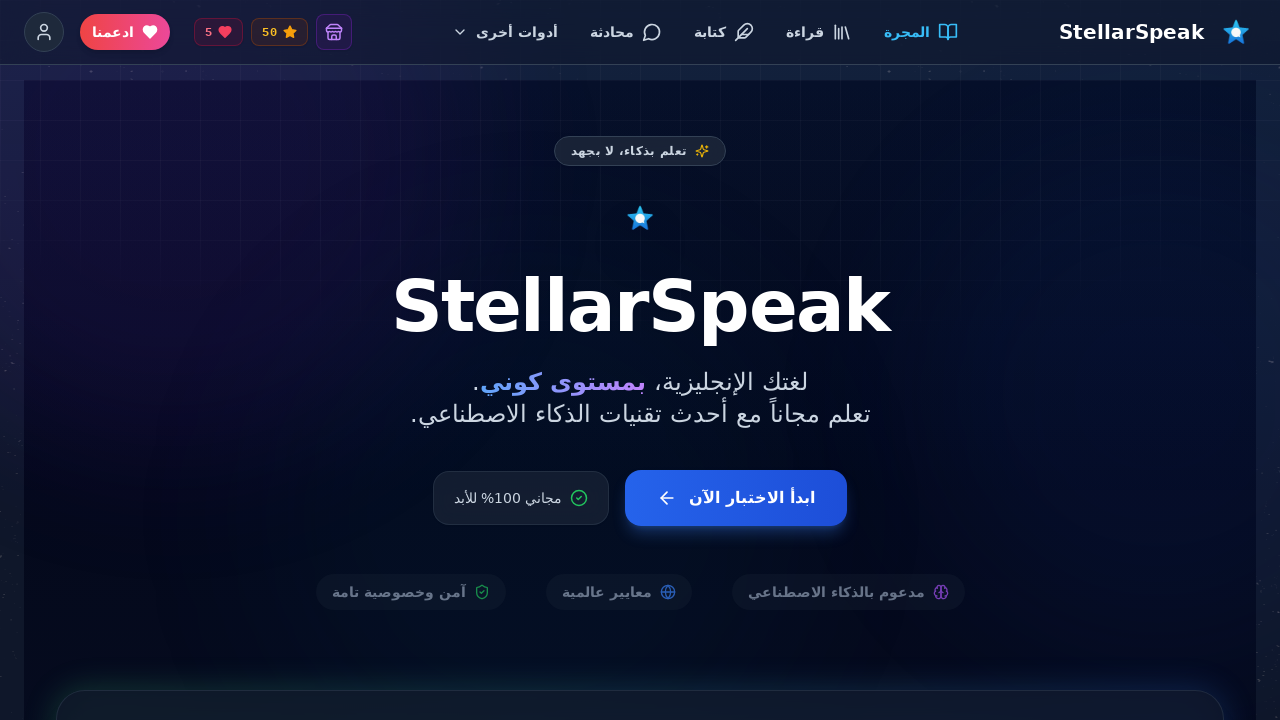

Located navigation link: المفردات
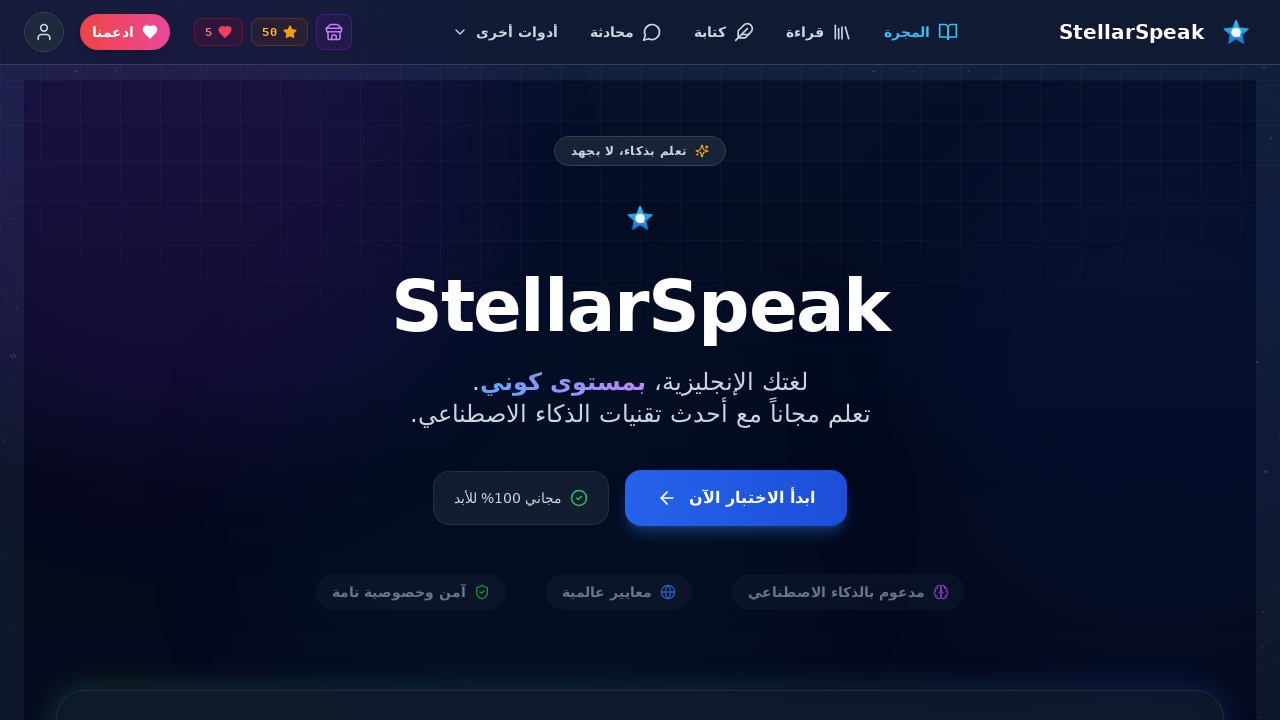

Navigation link not visible: المفردات
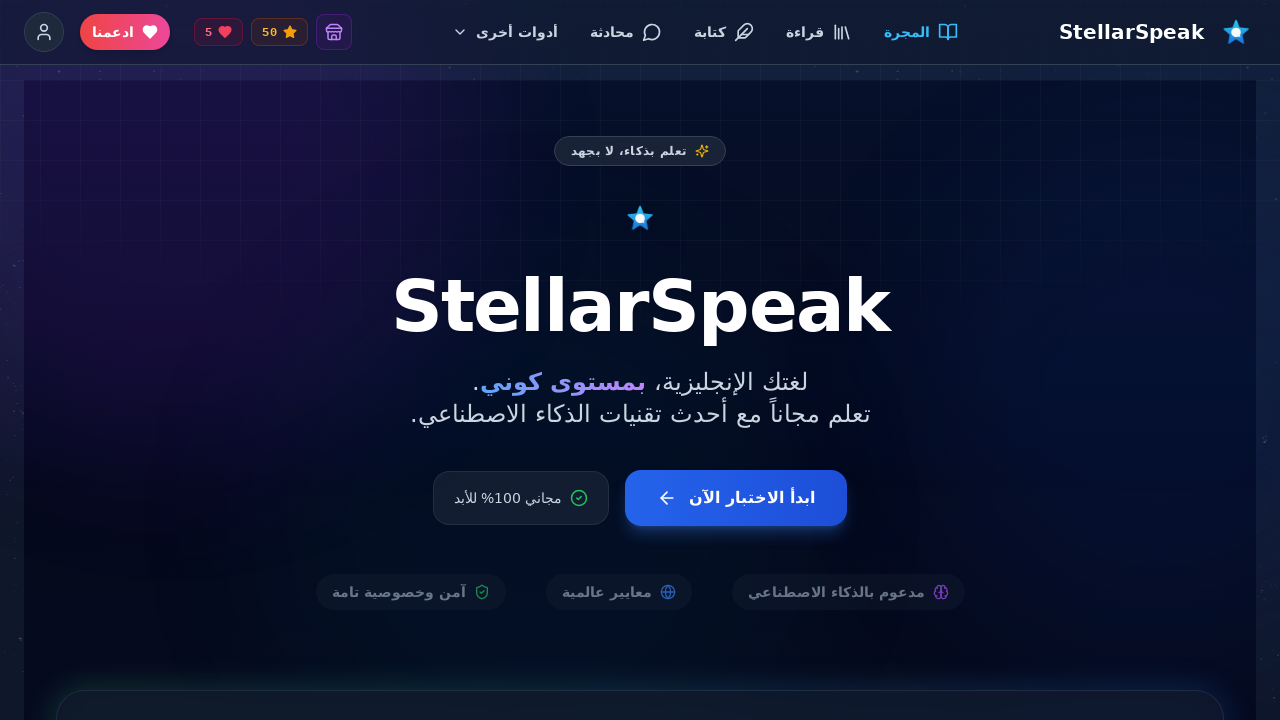

Located navigation link: مركز القراءة
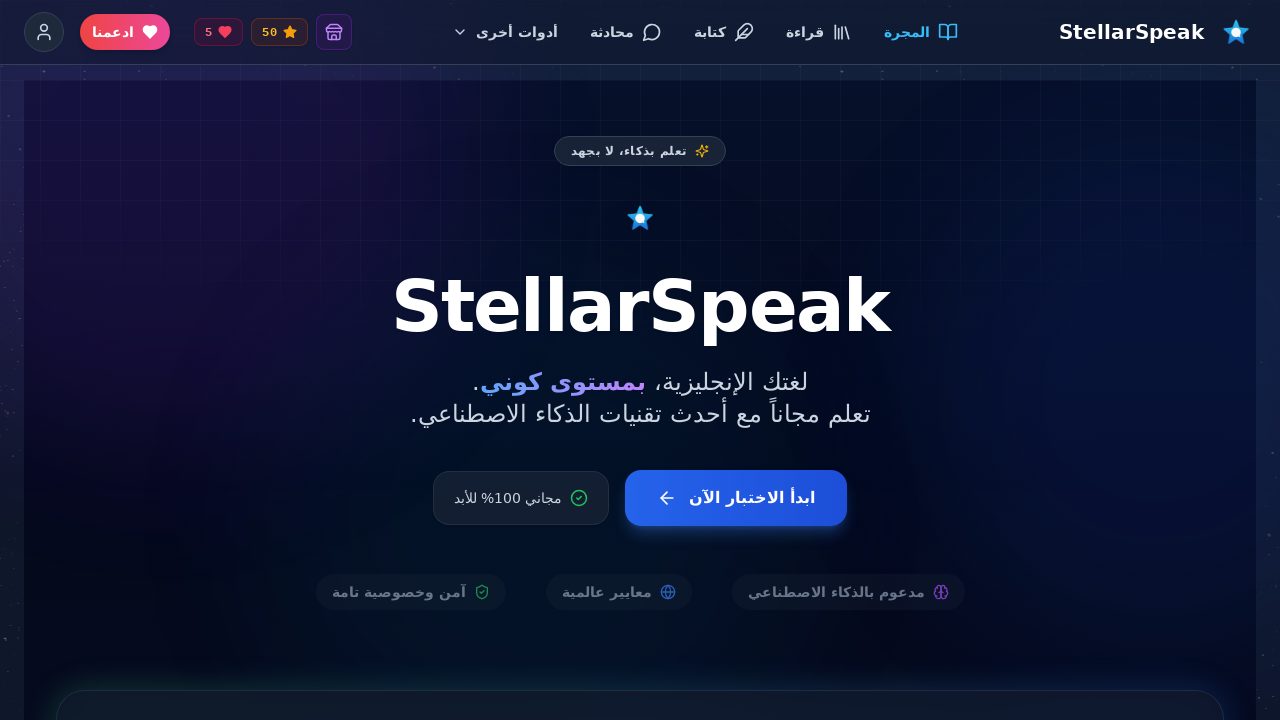

Navigation link not visible: مركز القراءة
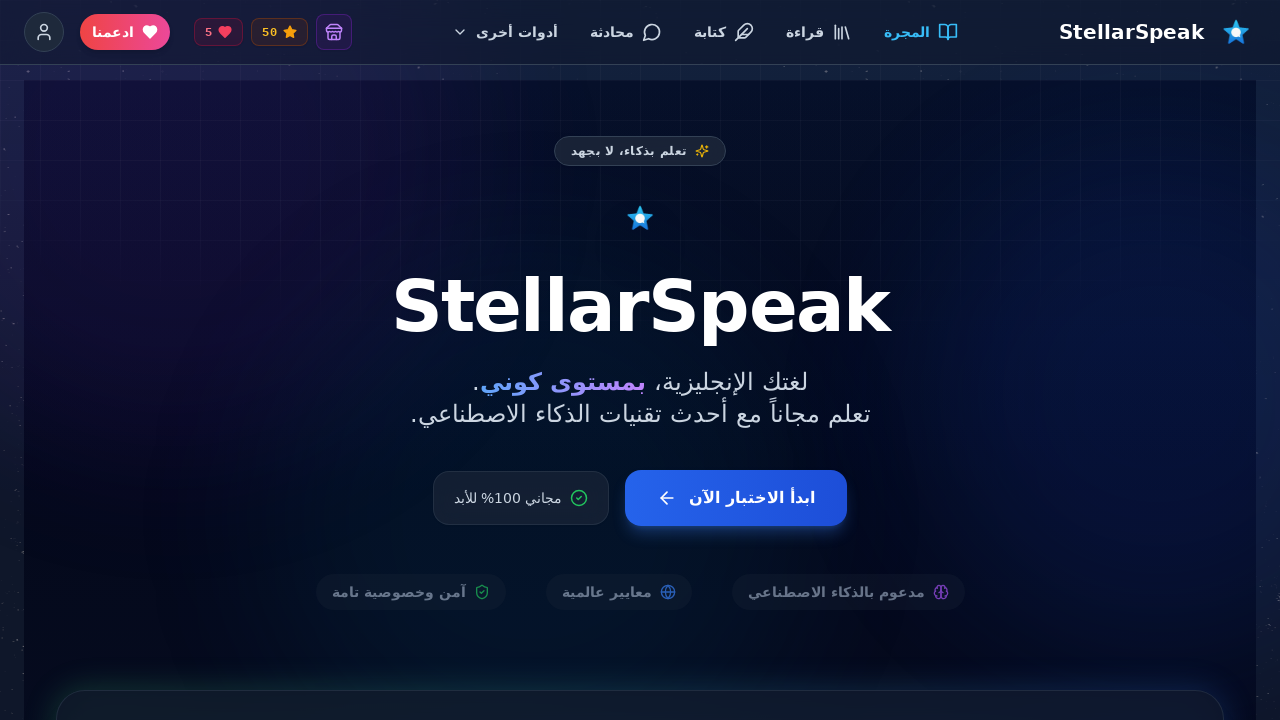

Located navigation link: المدونة
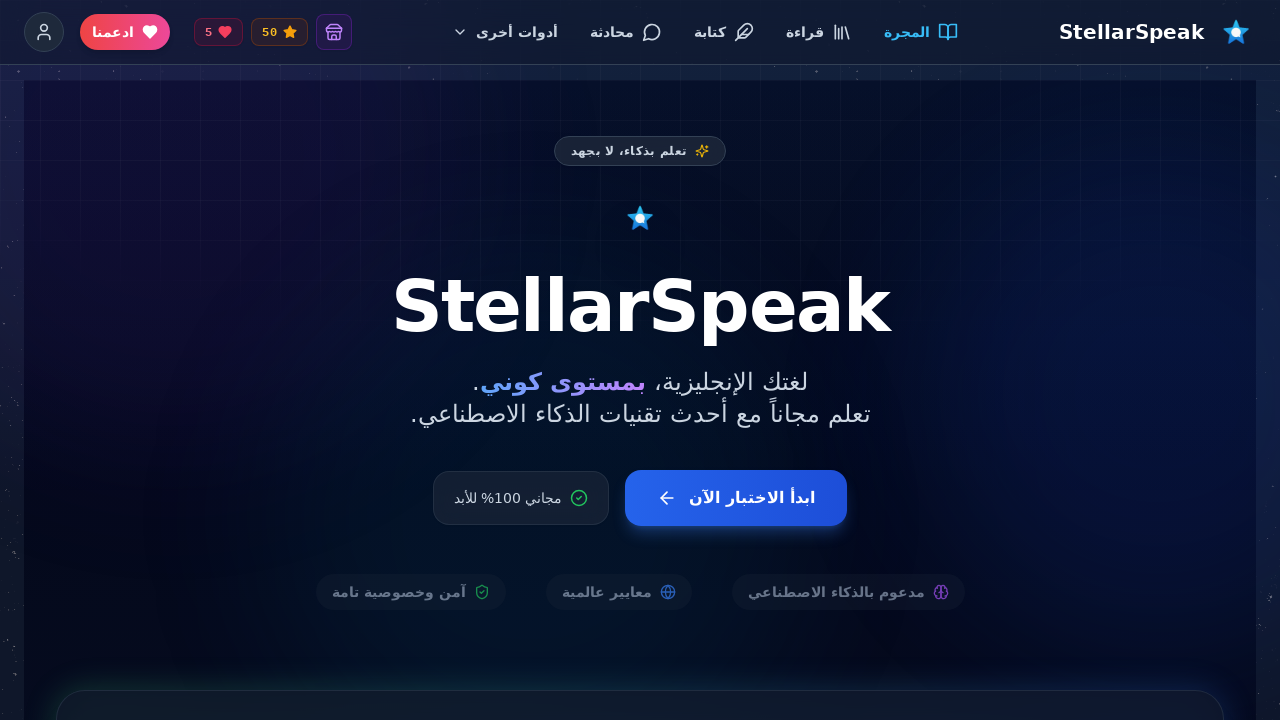

Verified visibility of navigation link: المدونة
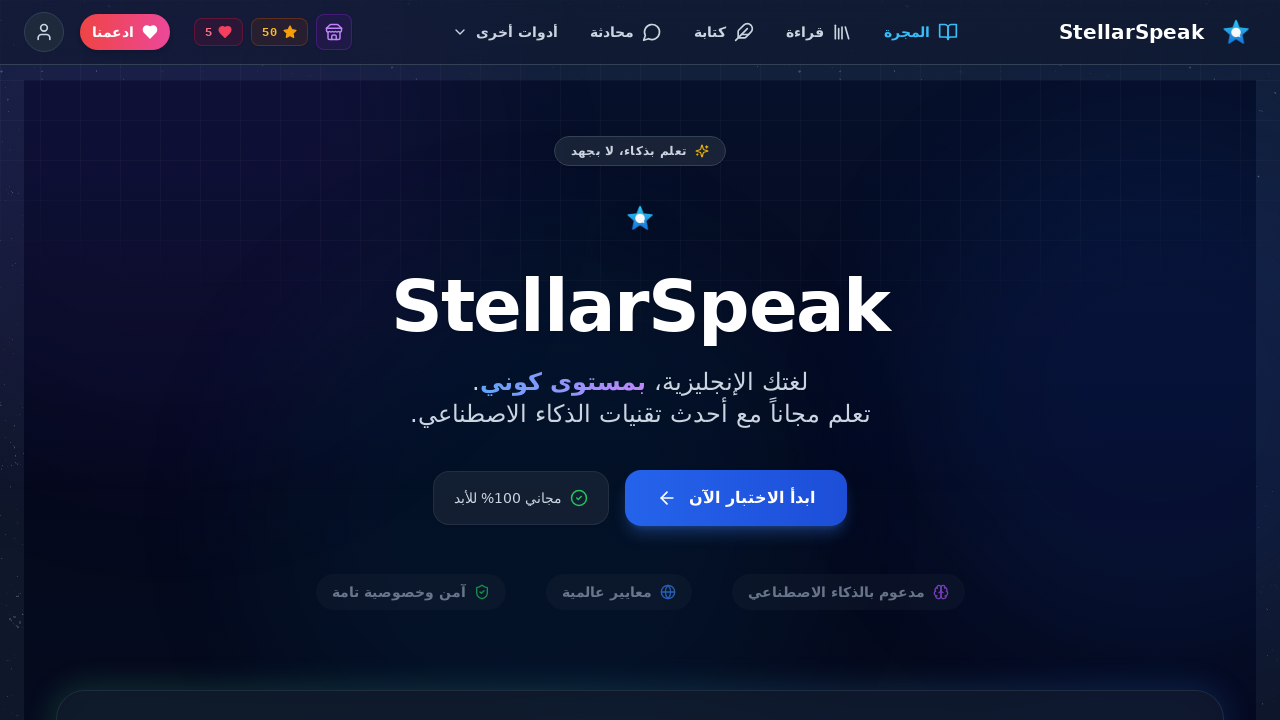

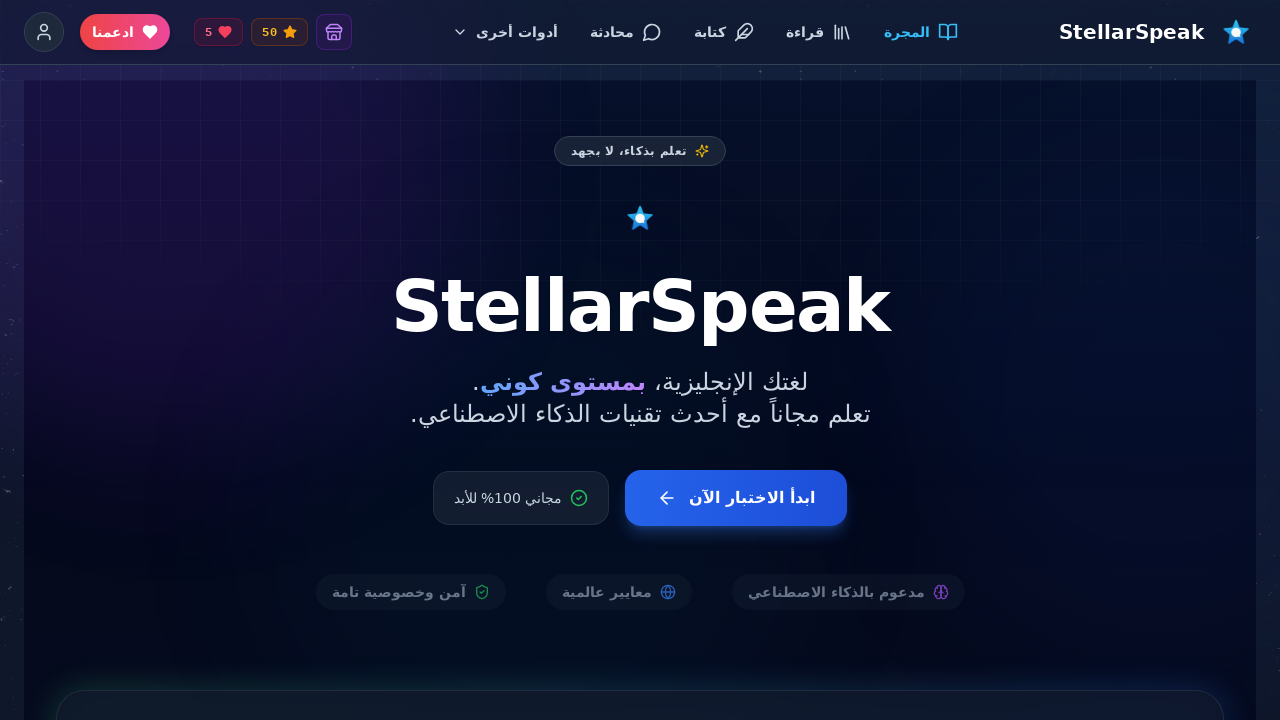